Tests notification message functionality by clicking the link and verifying a notification message appears

Starting URL: http://the-internet.herokuapp.com/notification_message_rendered

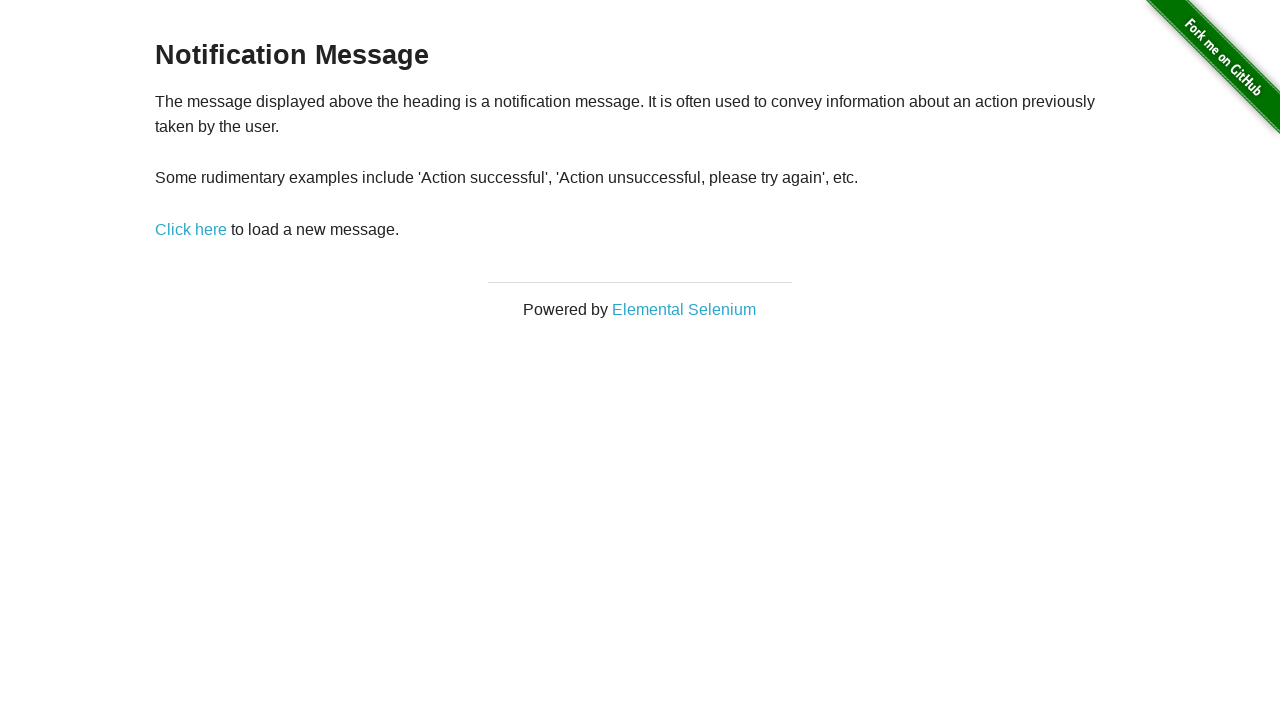

Clicked 'Click here' link to trigger notification at (191, 229) on xpath=//*[@id='content']/div/p/a
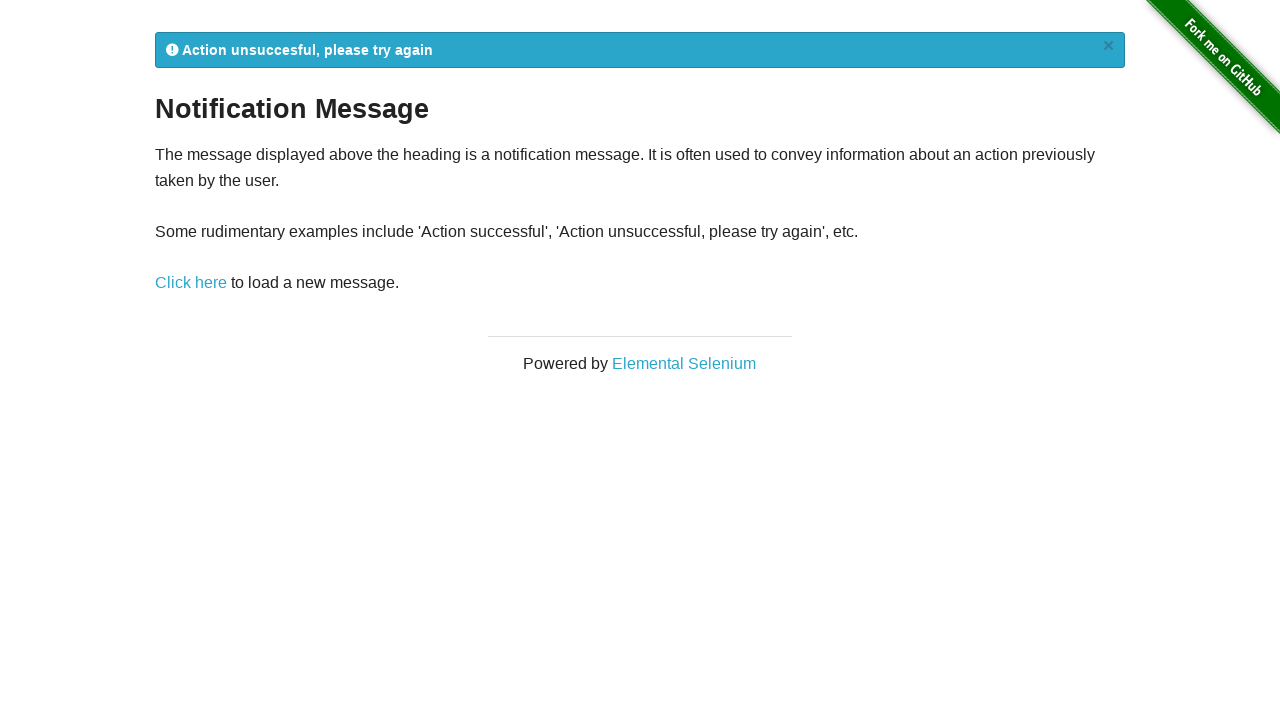

Notification message appeared
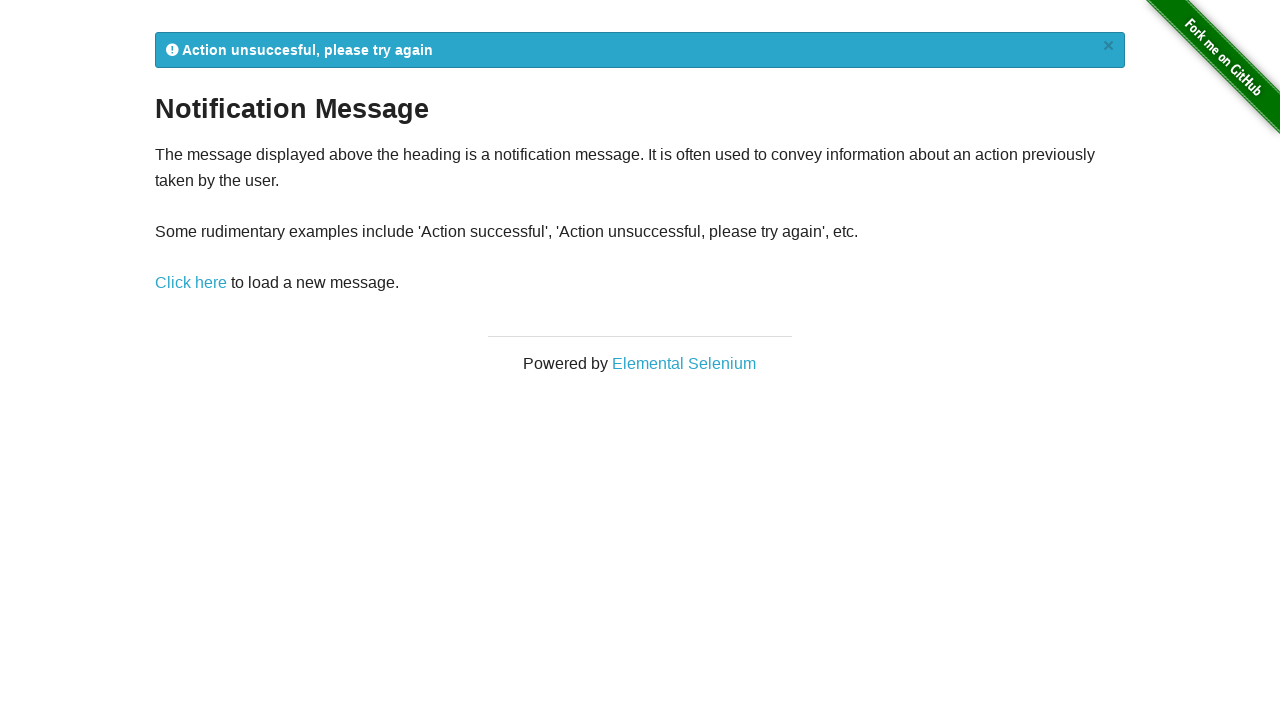

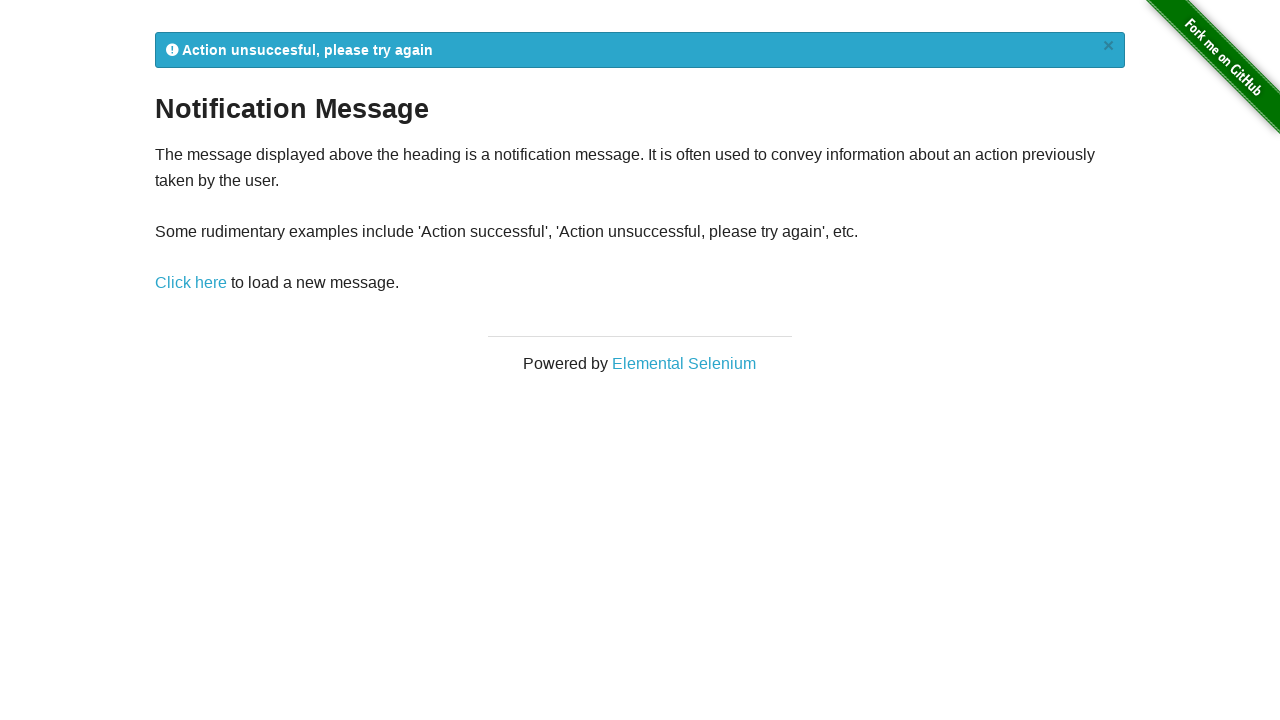